Tests a registration form by filling in first name, last name, and email fields, then submitting the form and verifying the success message

Starting URL: http://suninjuly.github.io/registration1.html

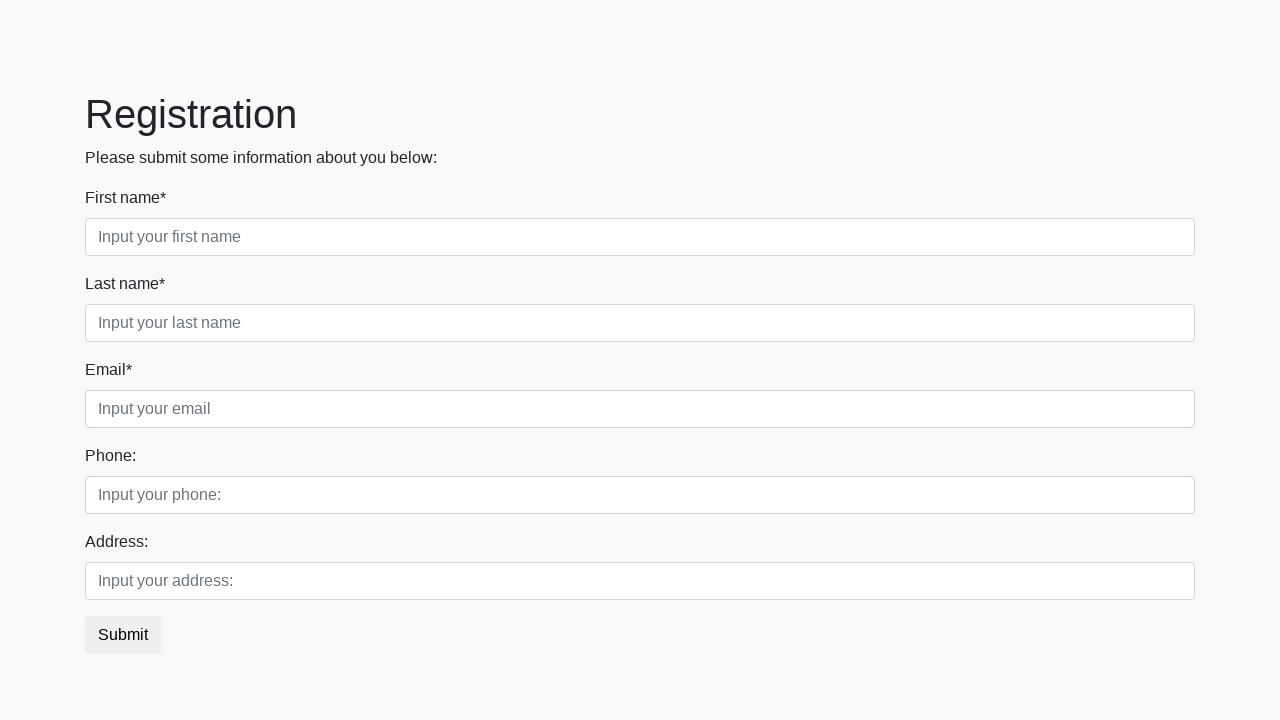

Navigated to registration form page
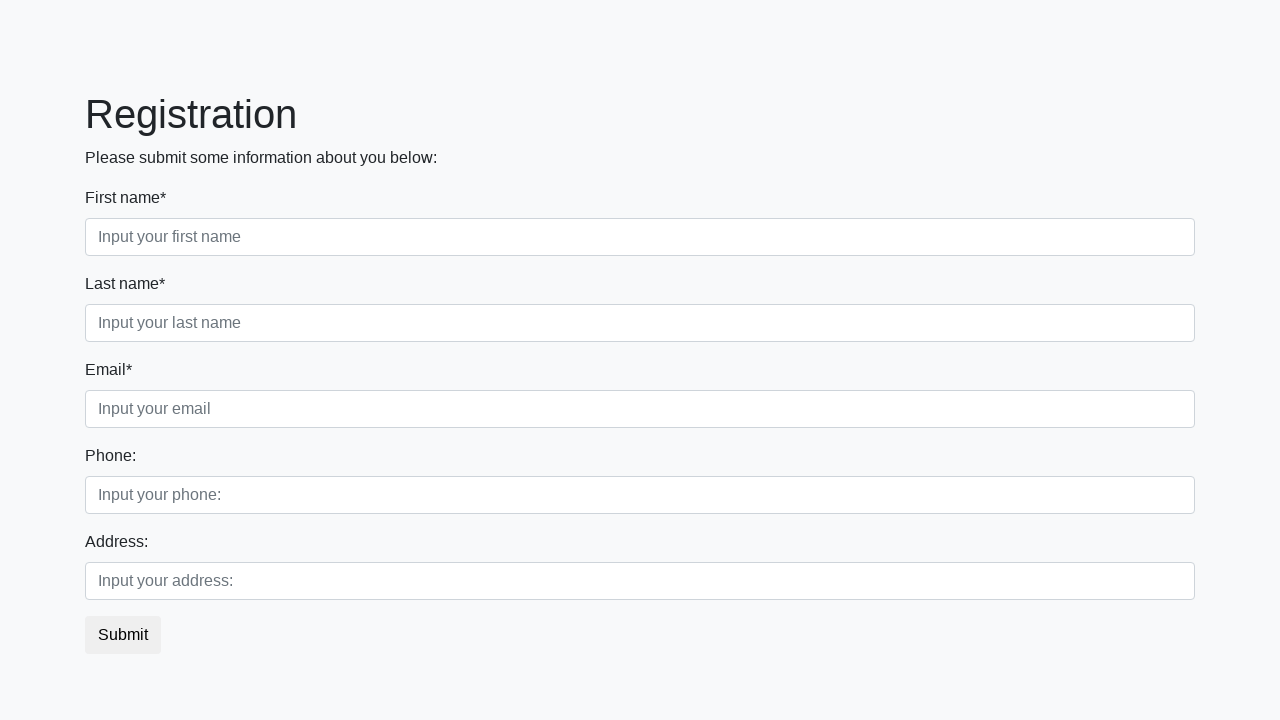

Filled first name field with 'Ivan' on input[placeholder="Input your first name"]
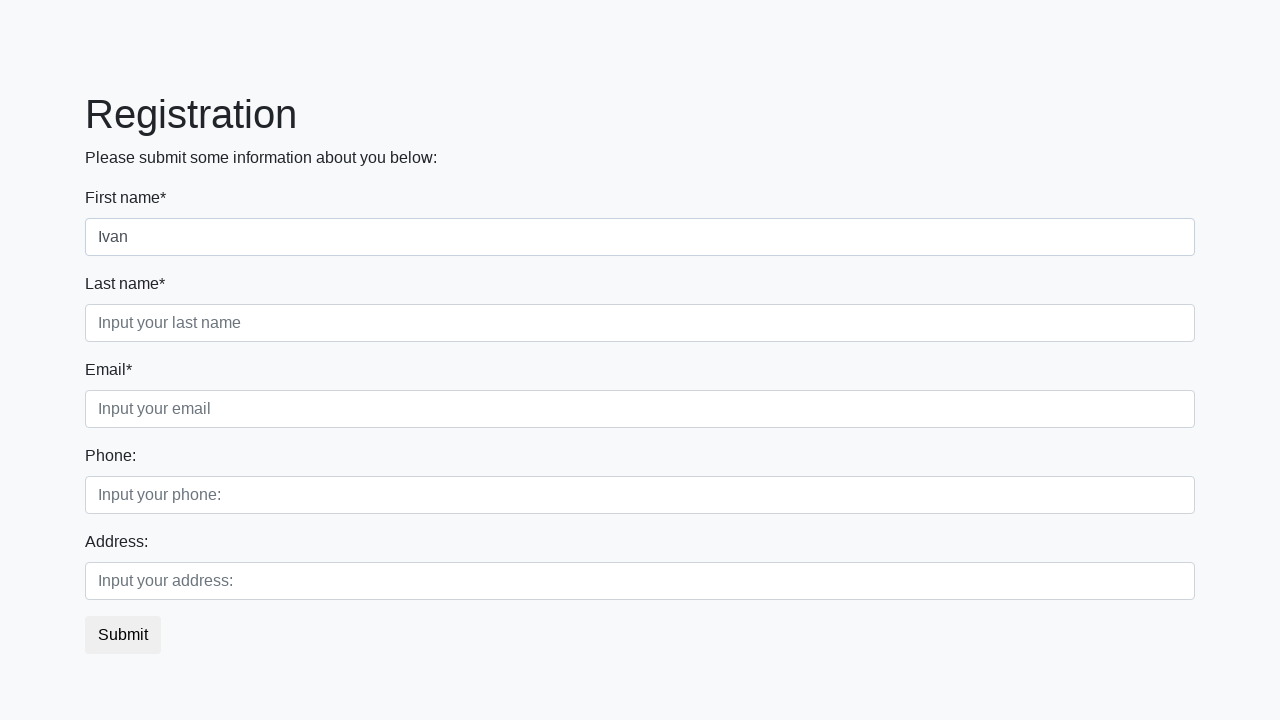

Filled last name field with 'Kuplinov' on input[placeholder="Input your last name"]
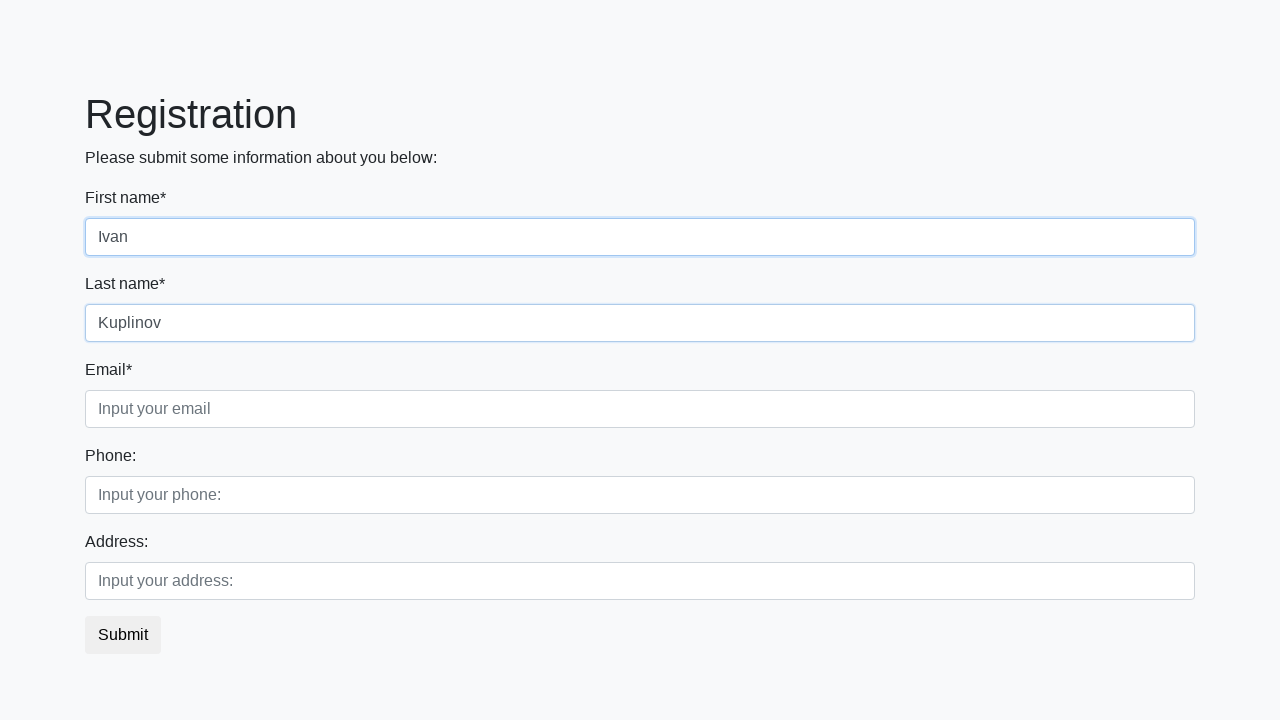

Filled email field with 'kivan@gmail.com' on input[placeholder="Input your email"]
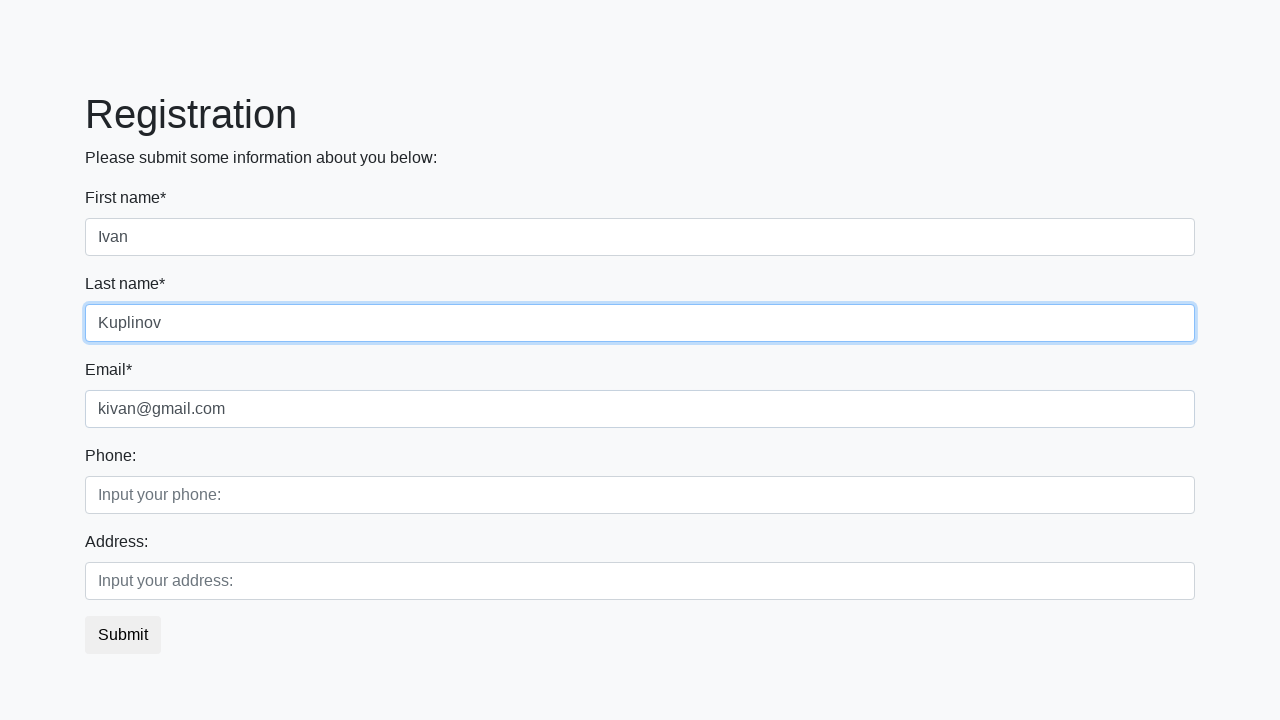

Clicked submit button to register at (123, 635) on button.btn
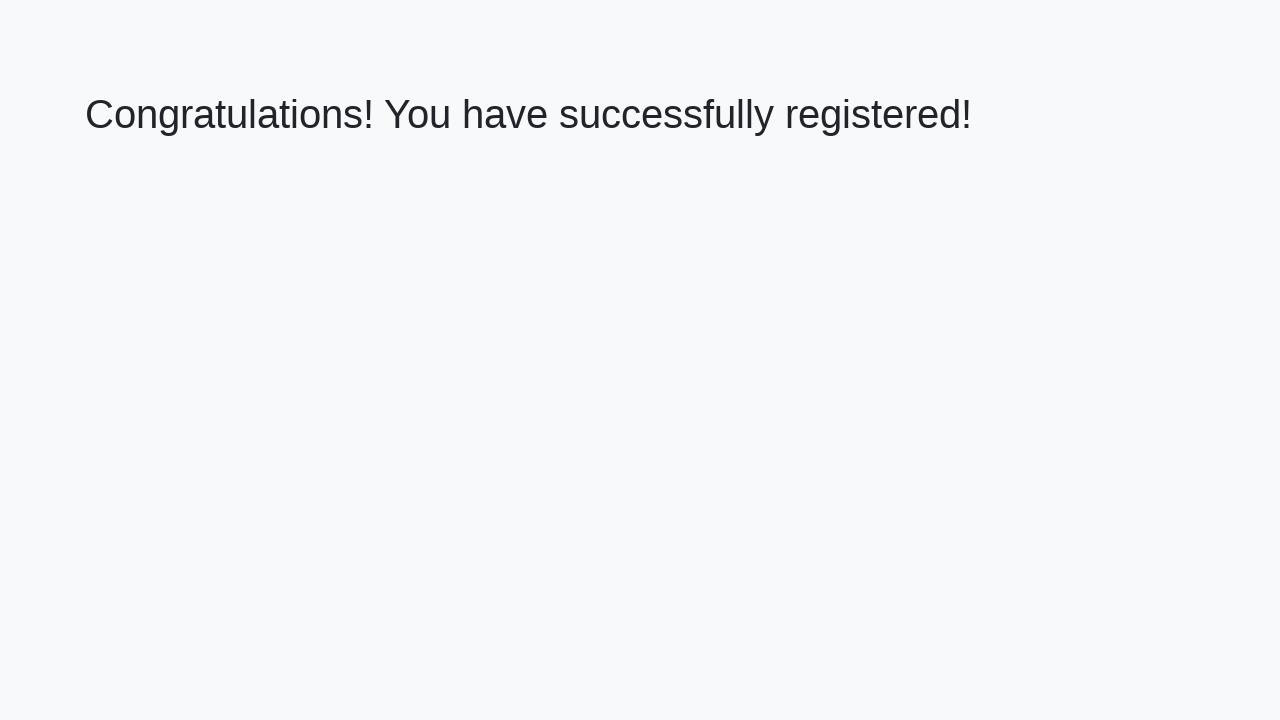

Success message heading loaded
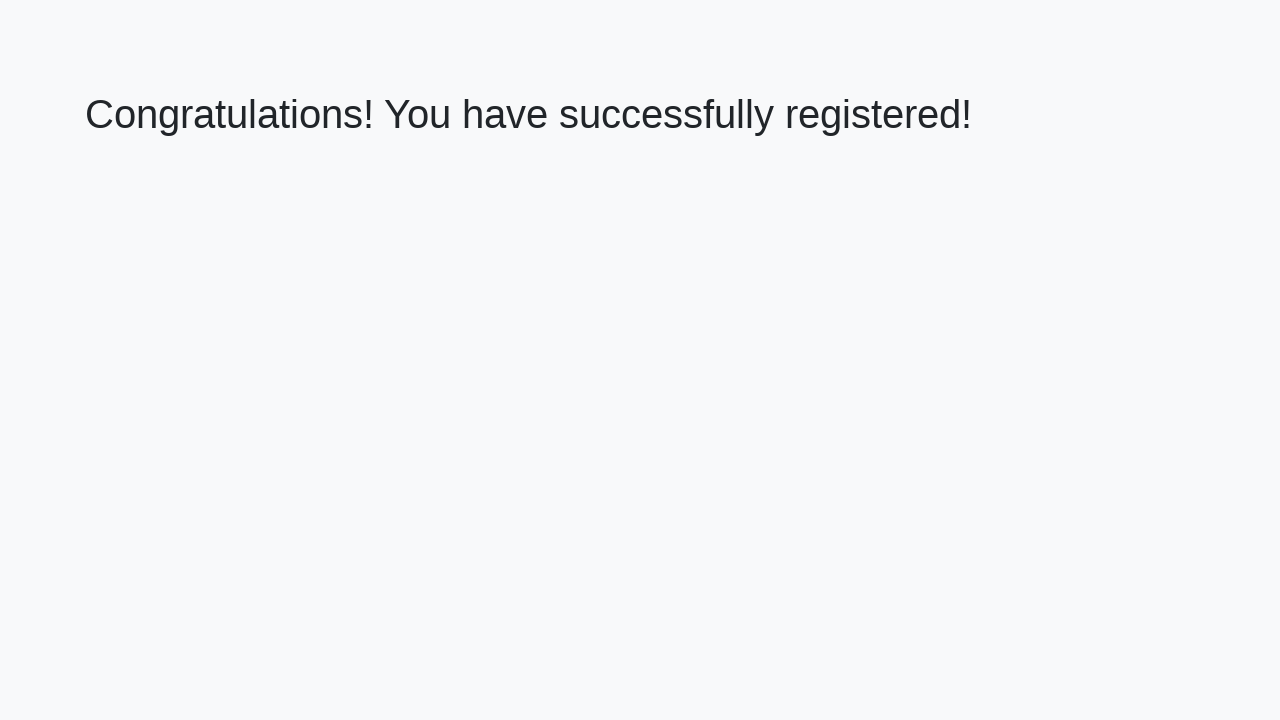

Retrieved success message text
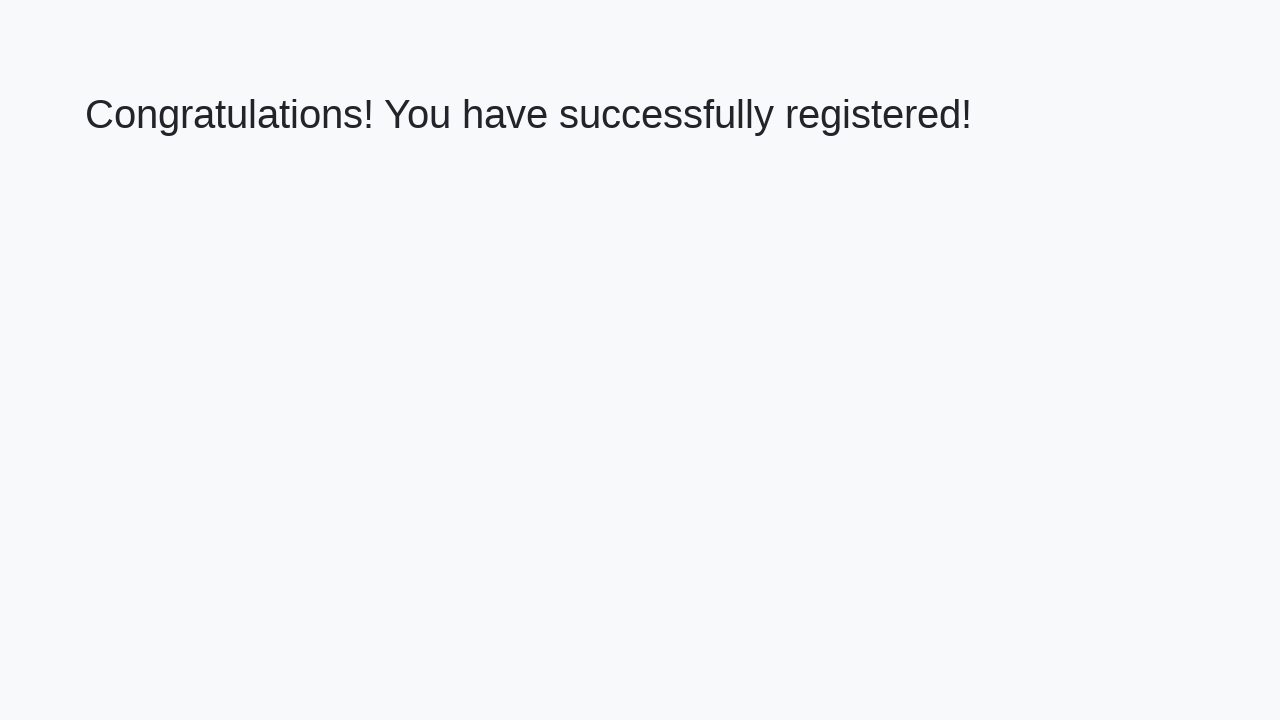

Verified success message: 'Congratulations! You have successfully registered!'
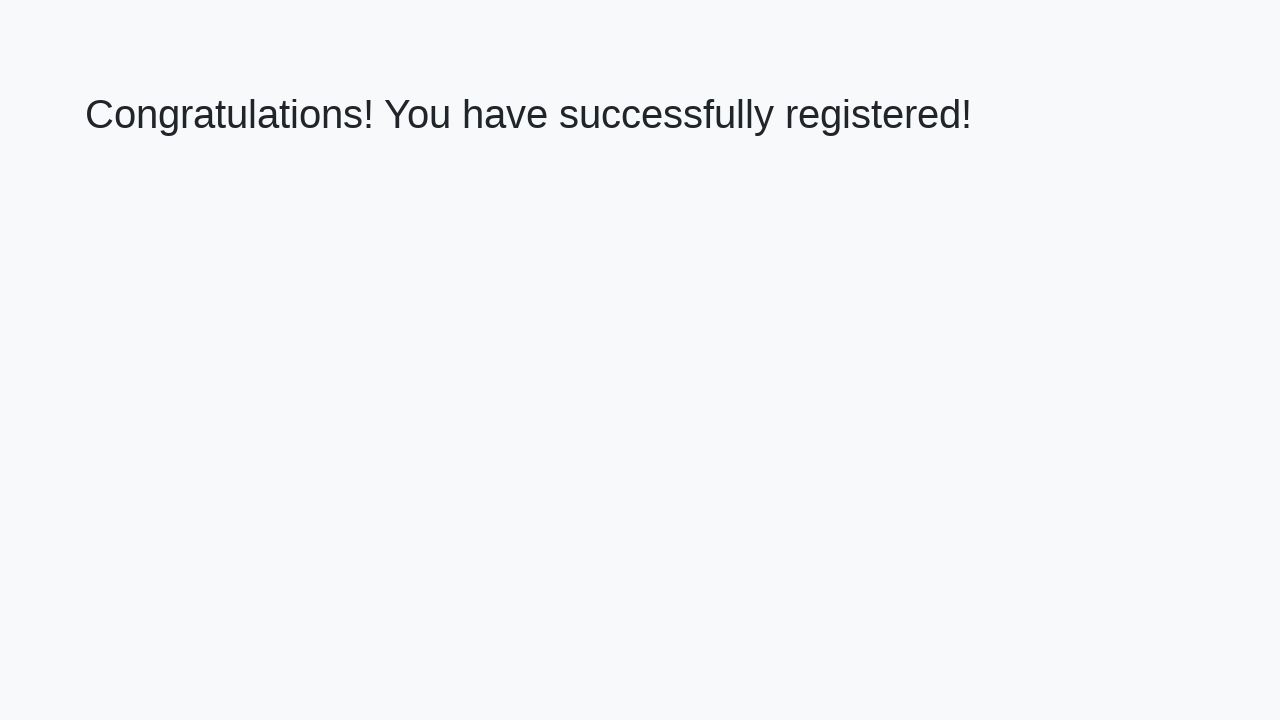

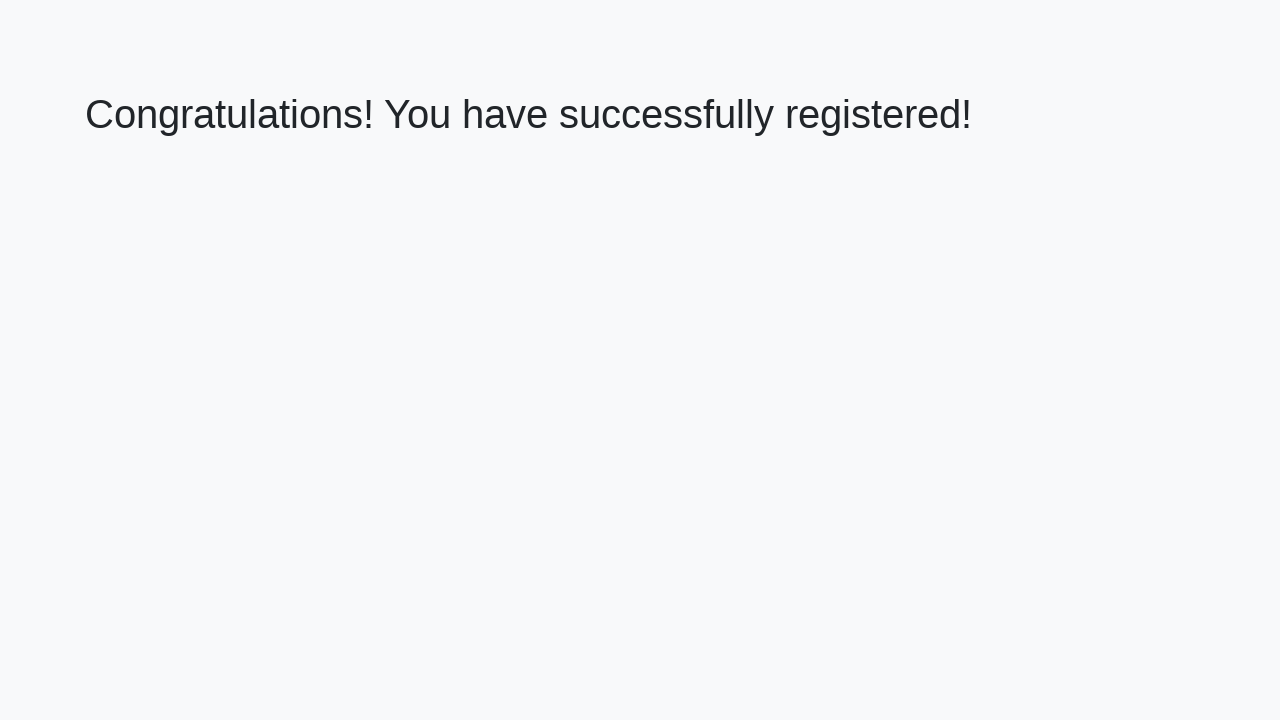